Tests GitHub search functionality by searching for "create-react-app" from the landing page and verifying the search results show "facebook/create-react-app" as a result

Starting URL: https://github.com/

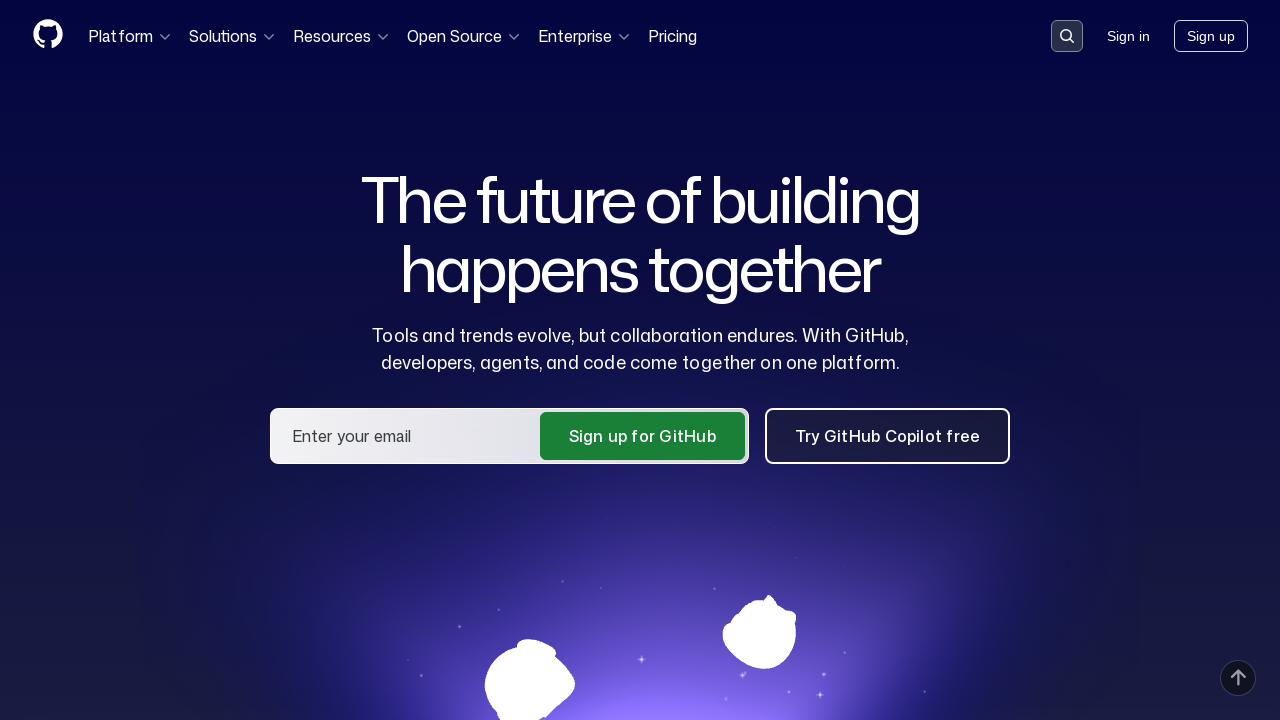

Clicked search button to open search modal at (1067, 36) on button[data-target='qbsearch-input.inputButton']
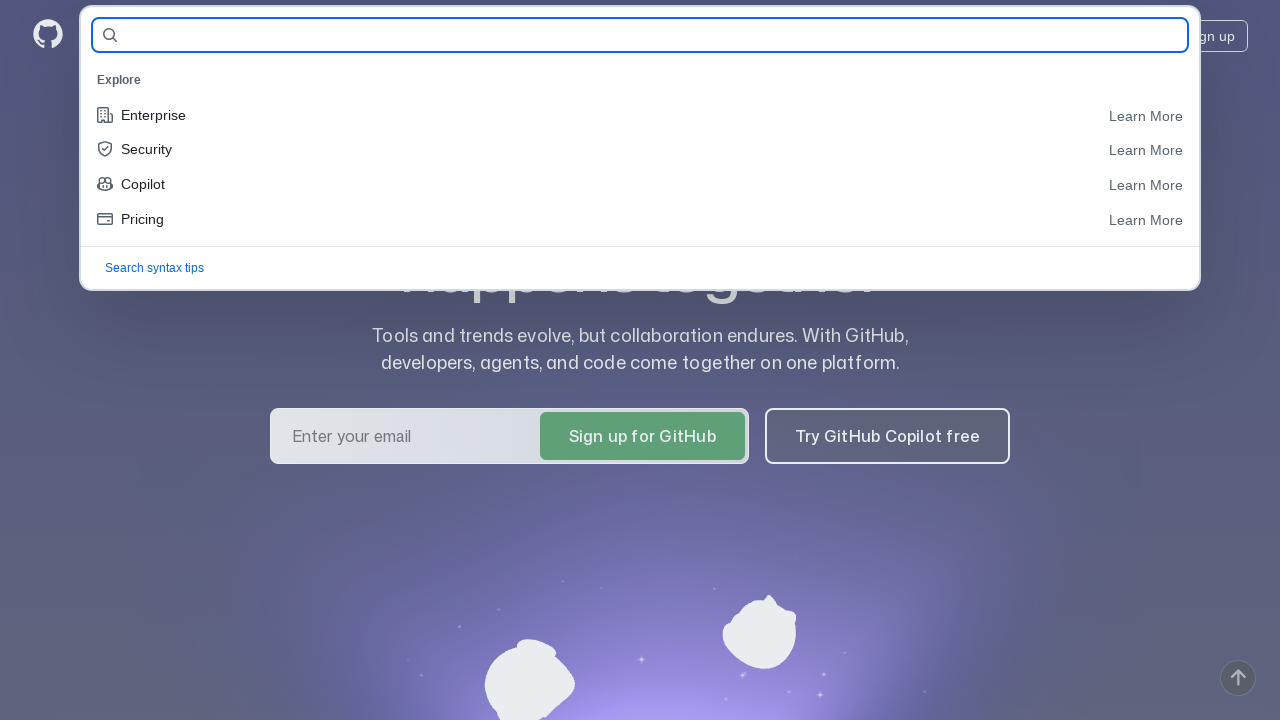

Search input field appeared
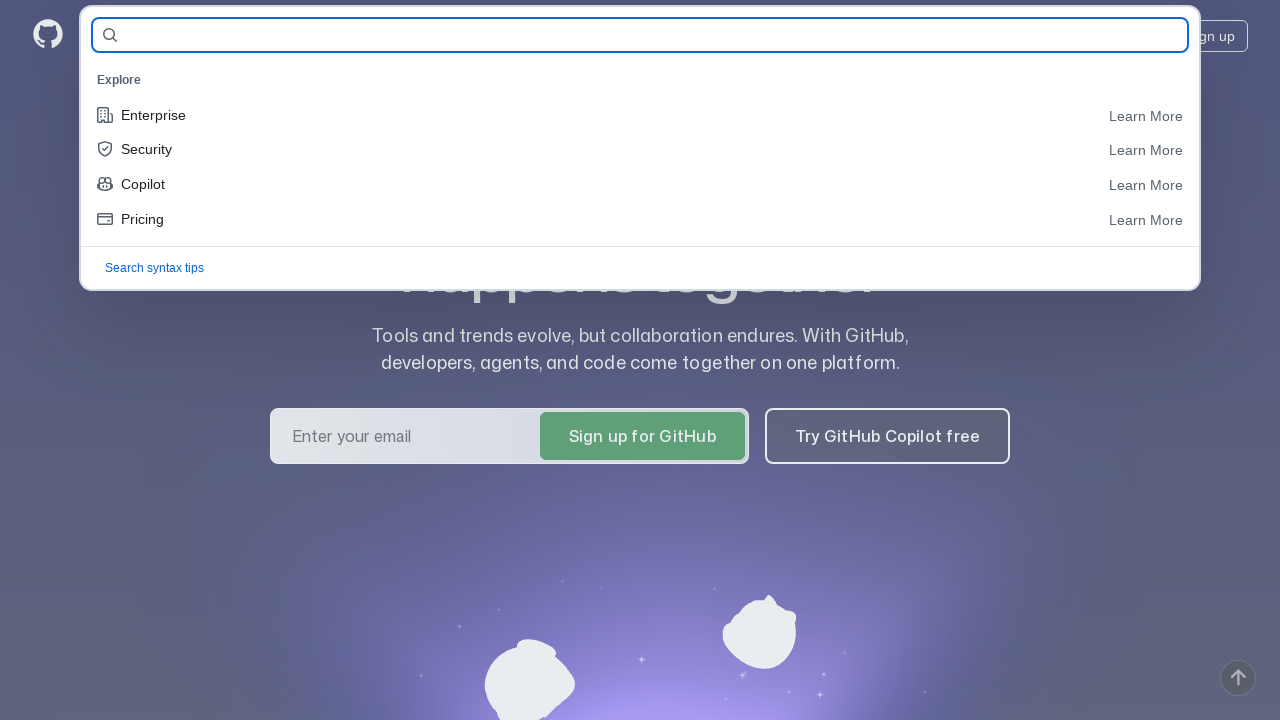

Filled search field with 'create-react-app' on input#query-builder-test
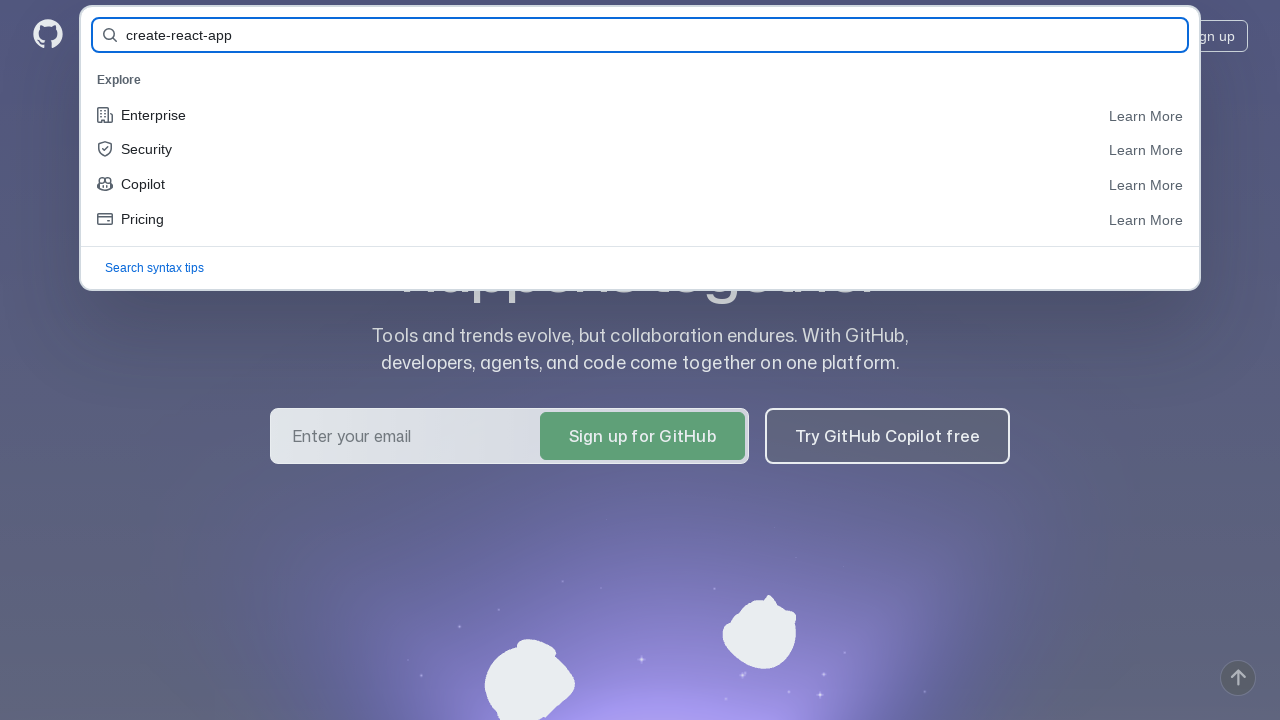

Pressed Enter to submit search query on input#query-builder-test
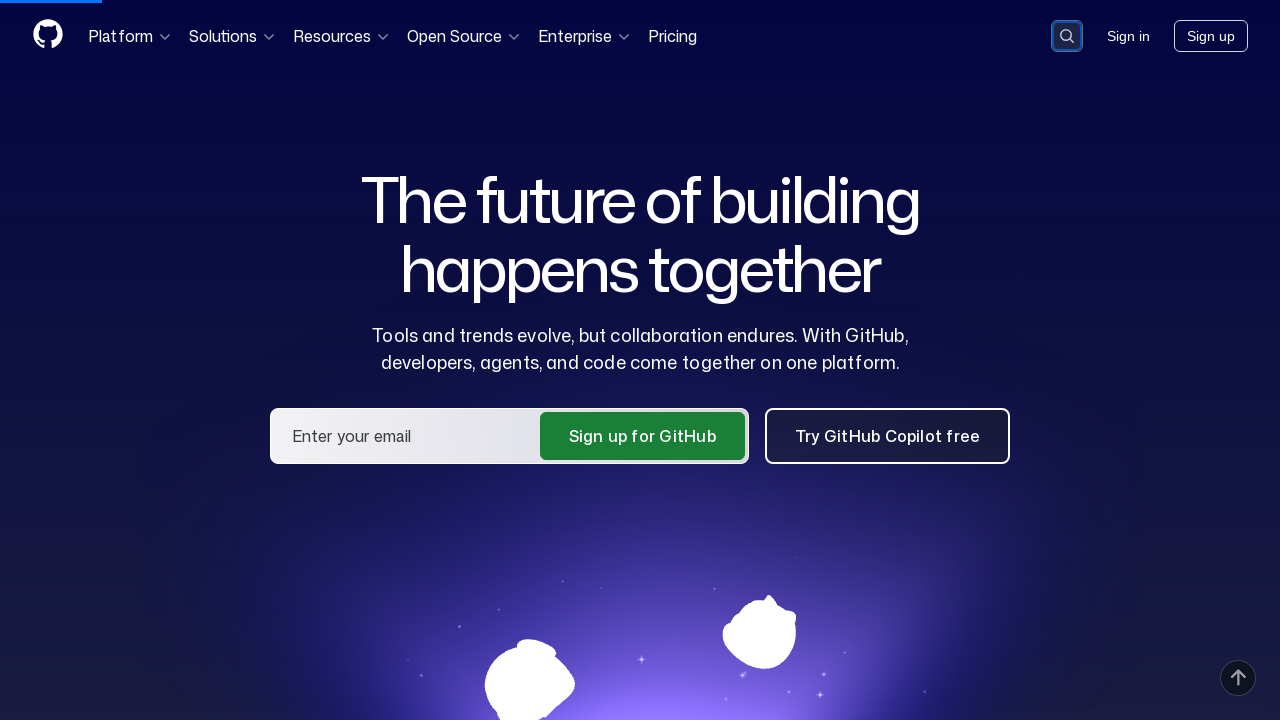

Search results loaded successfully
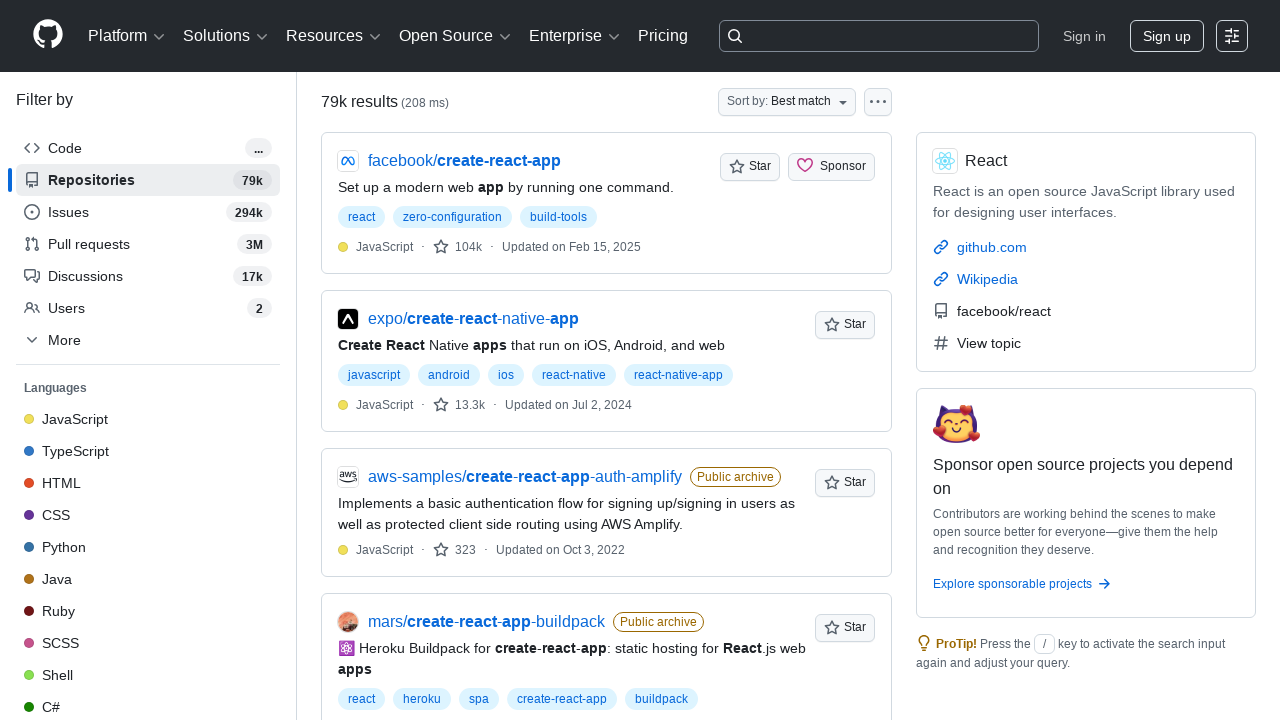

Verified facebook/create-react-app appears in search results
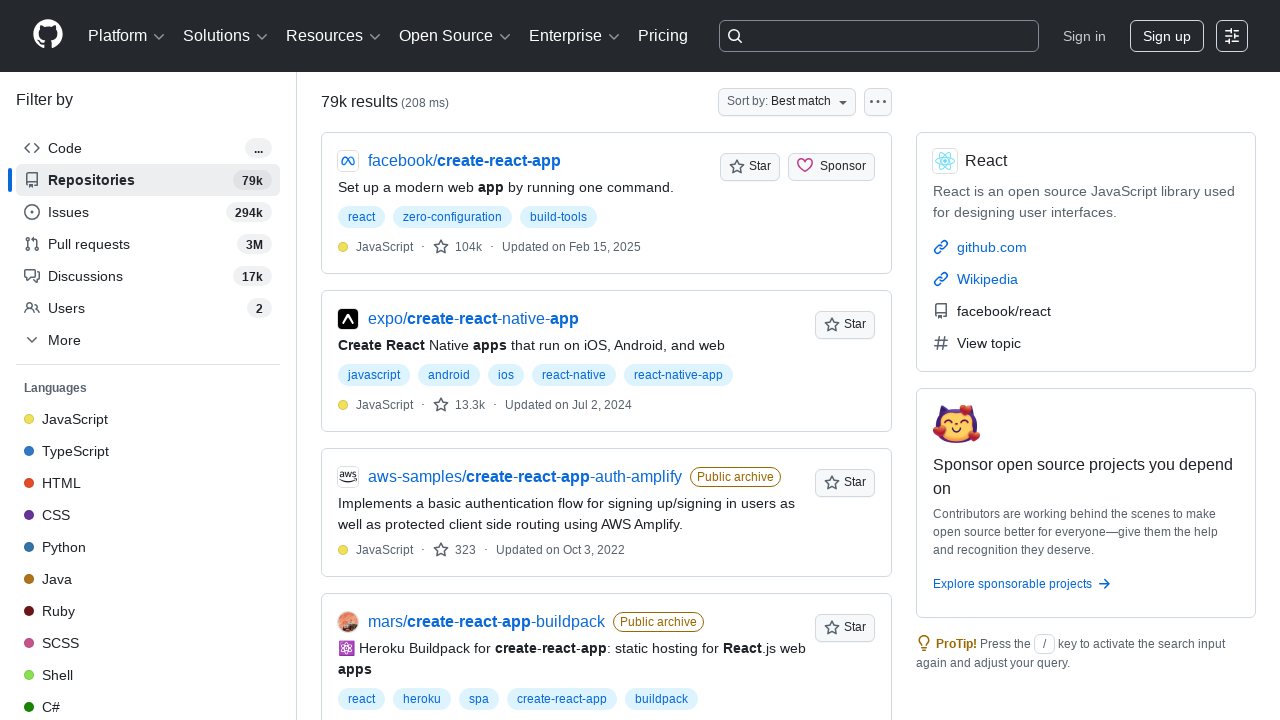

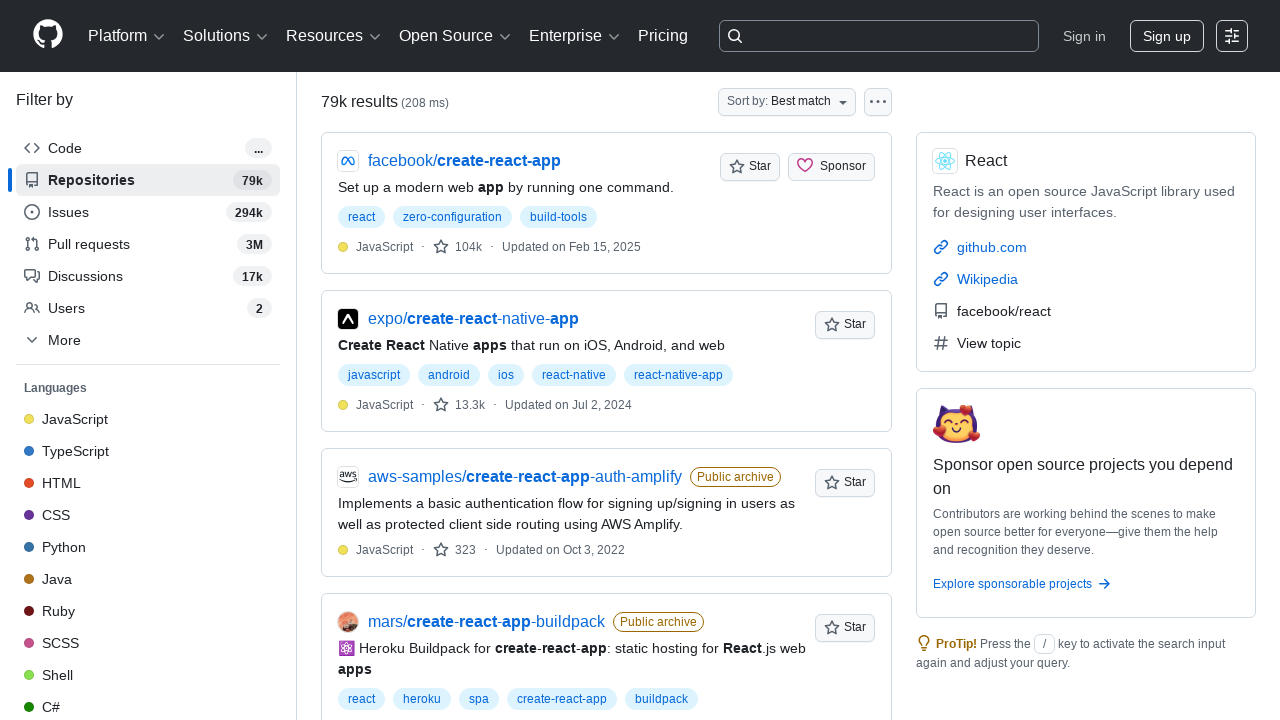